Tests radio button functionality by clicking on different radio buttons (hockey, water_polo, black) from different groups (sport, color) and verifying they become selected.

Starting URL: https://practice.cydeo.com/radio_buttons

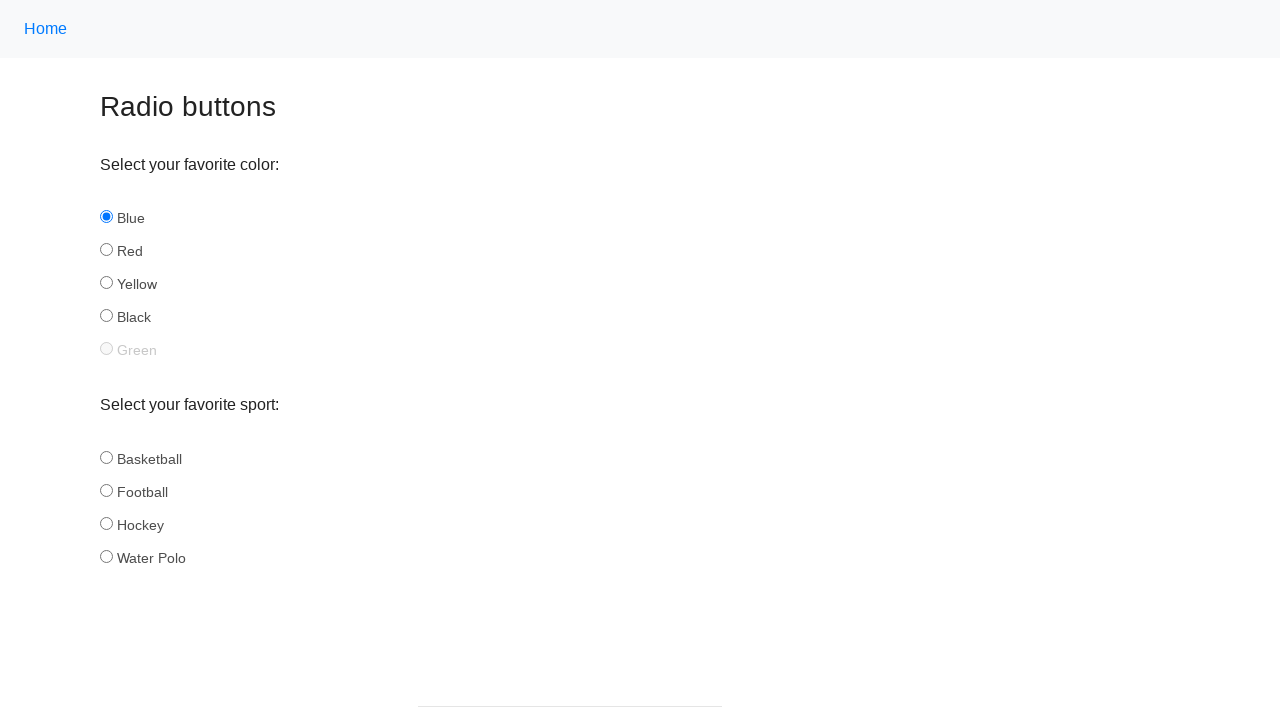

Clicked 'hockey' radio button in sport group at (106, 523) on input[name='sport'][id='hockey']
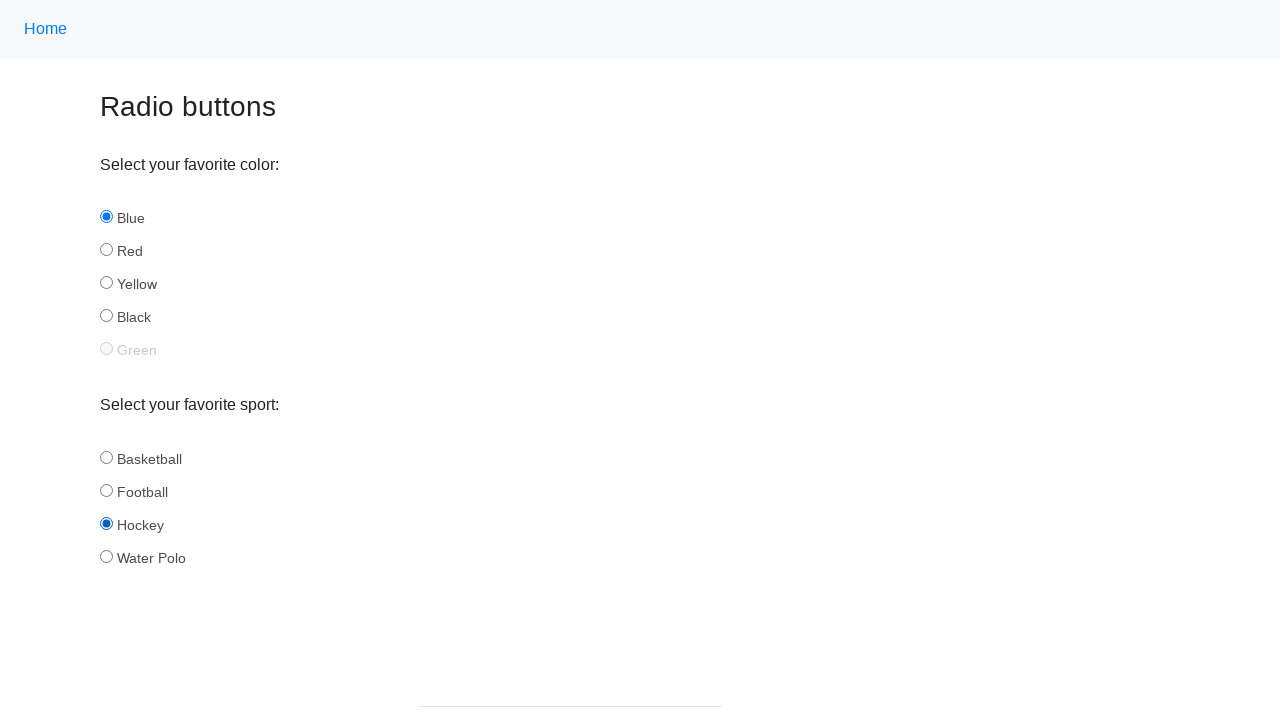

Verified 'hockey' radio button is selected
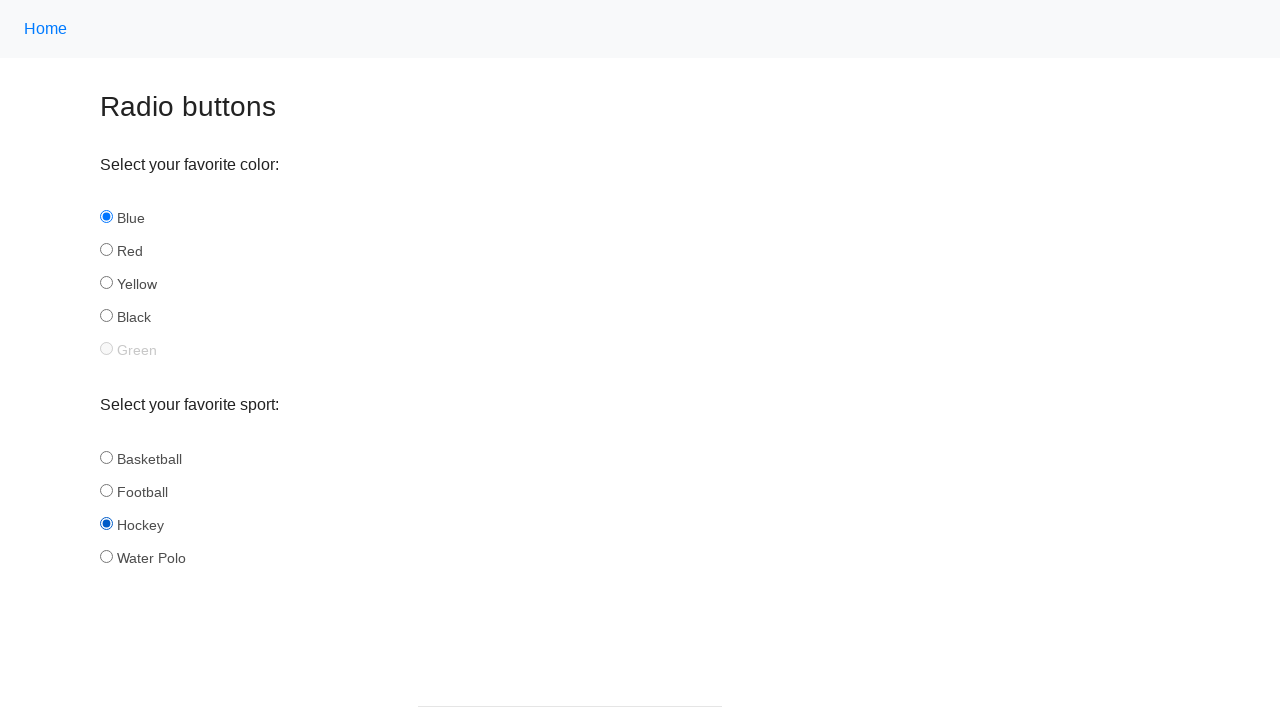

Clicked 'water_polo' radio button in sport group at (106, 556) on input[name='sport'][id='water_polo']
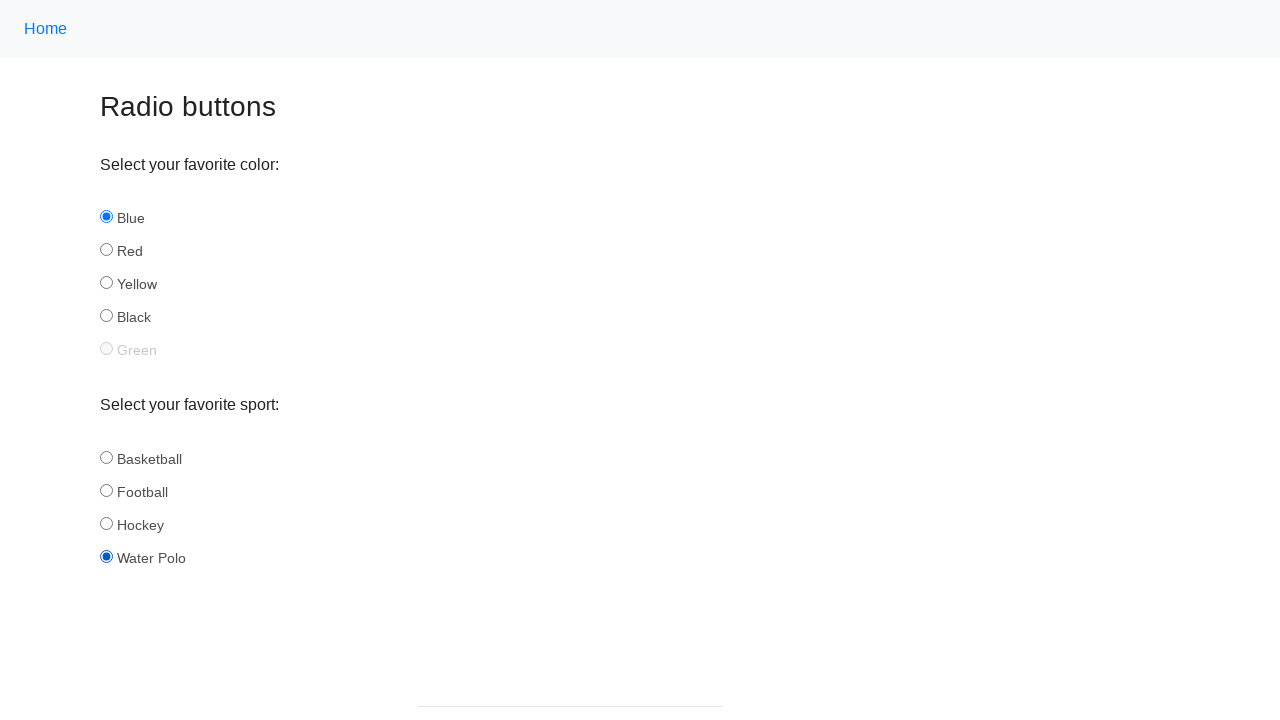

Verified 'water_polo' radio button is selected
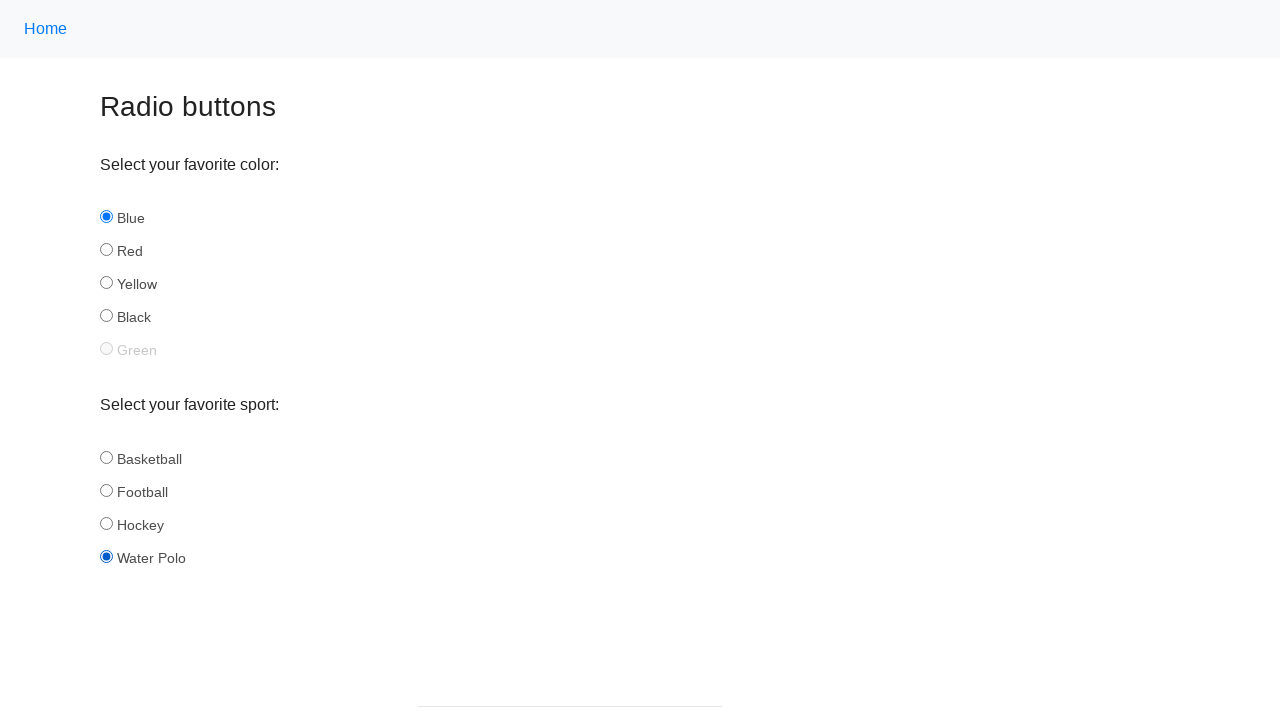

Clicked 'black' radio button in color group at (106, 316) on input[name='color'][id='black']
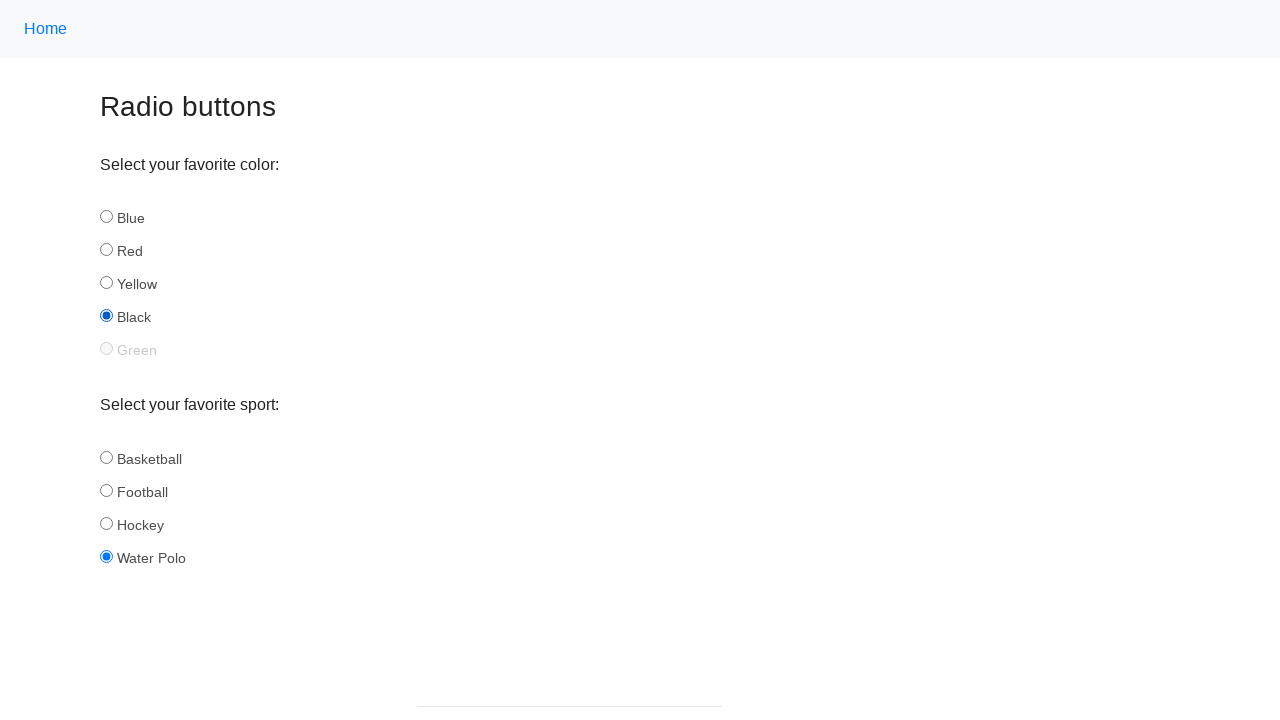

Verified 'black' radio button is selected
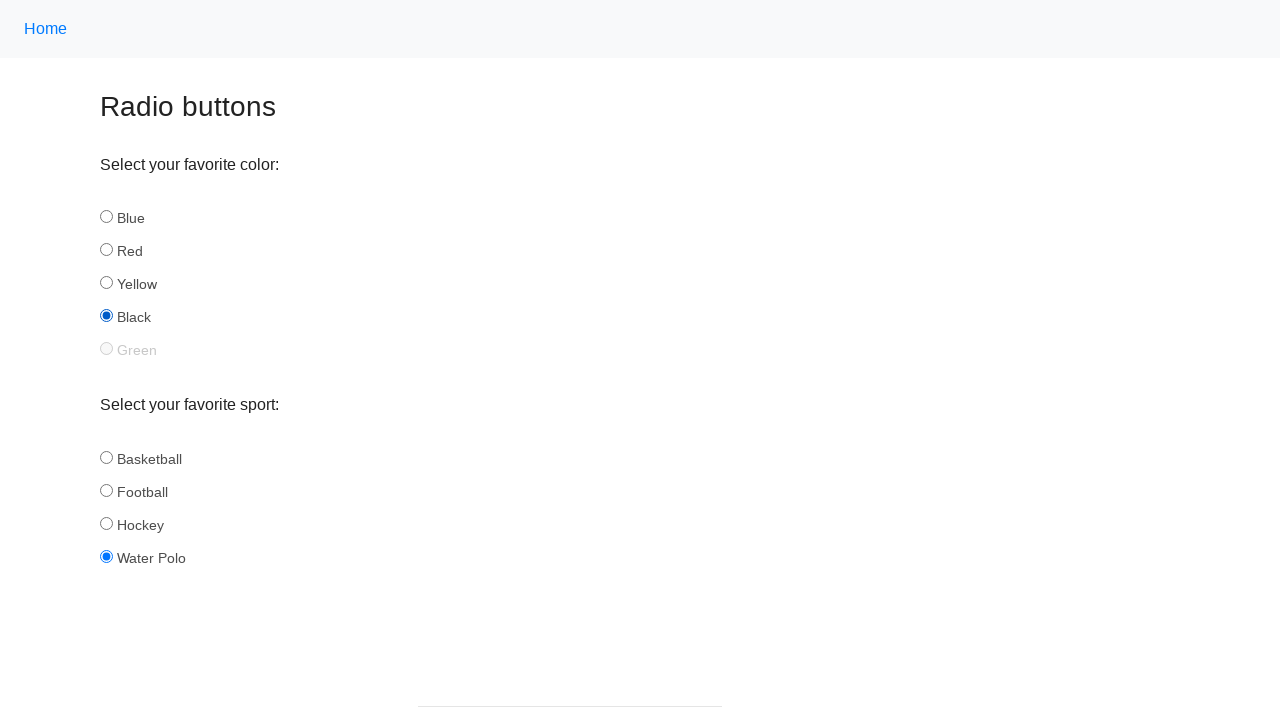

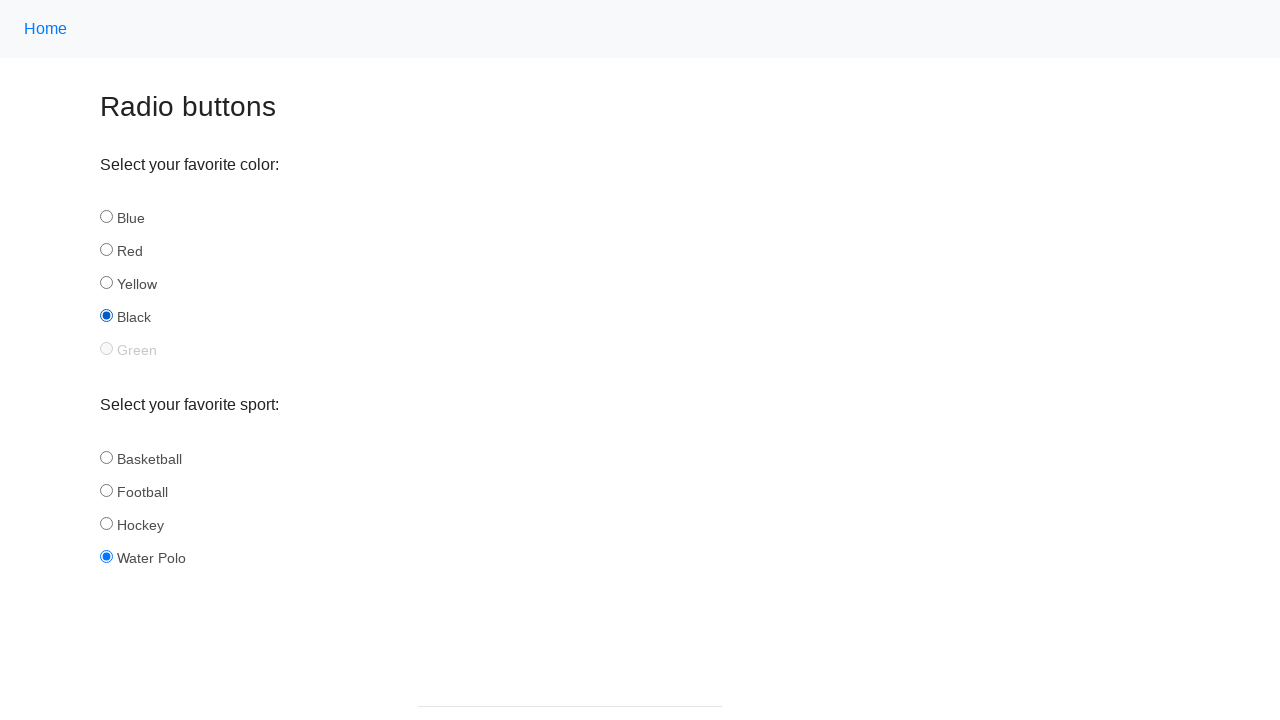